Tests iframe handling by navigating to a frames page, switching to an iframe, and extracting text from an element within the frame.

Starting URL: https://demoqa.com/frames

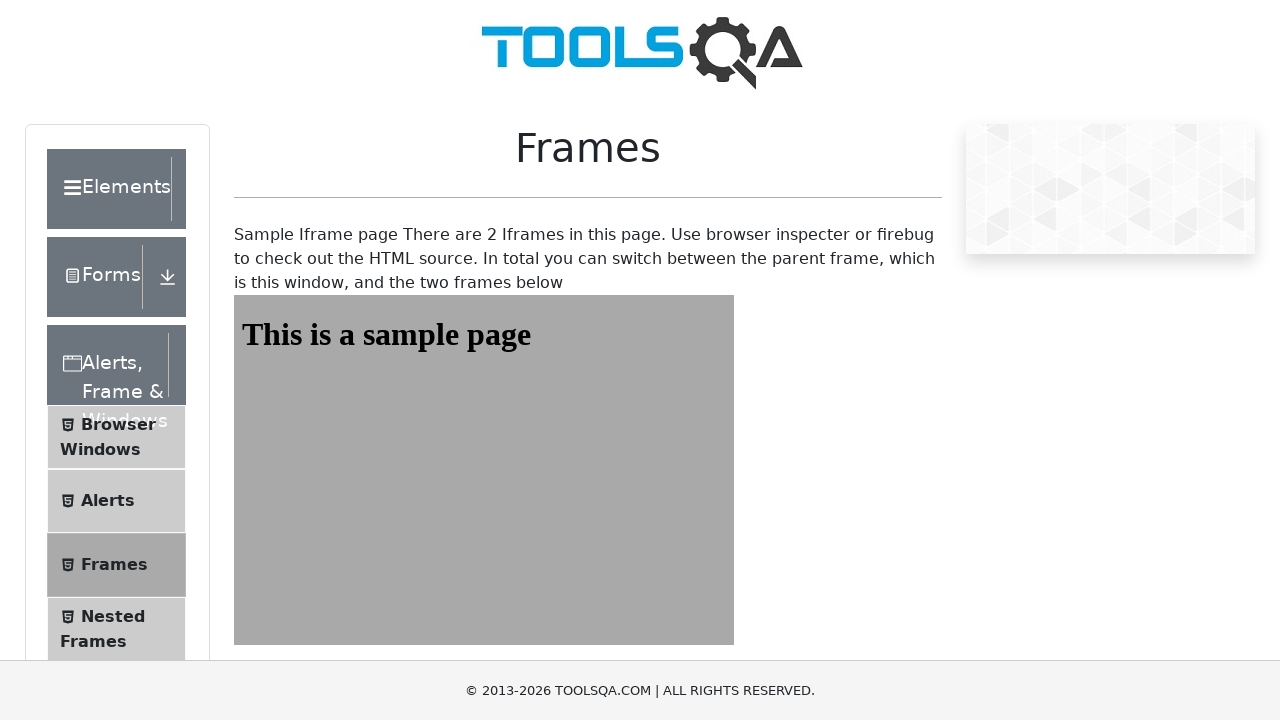

Navigated to frames demo page
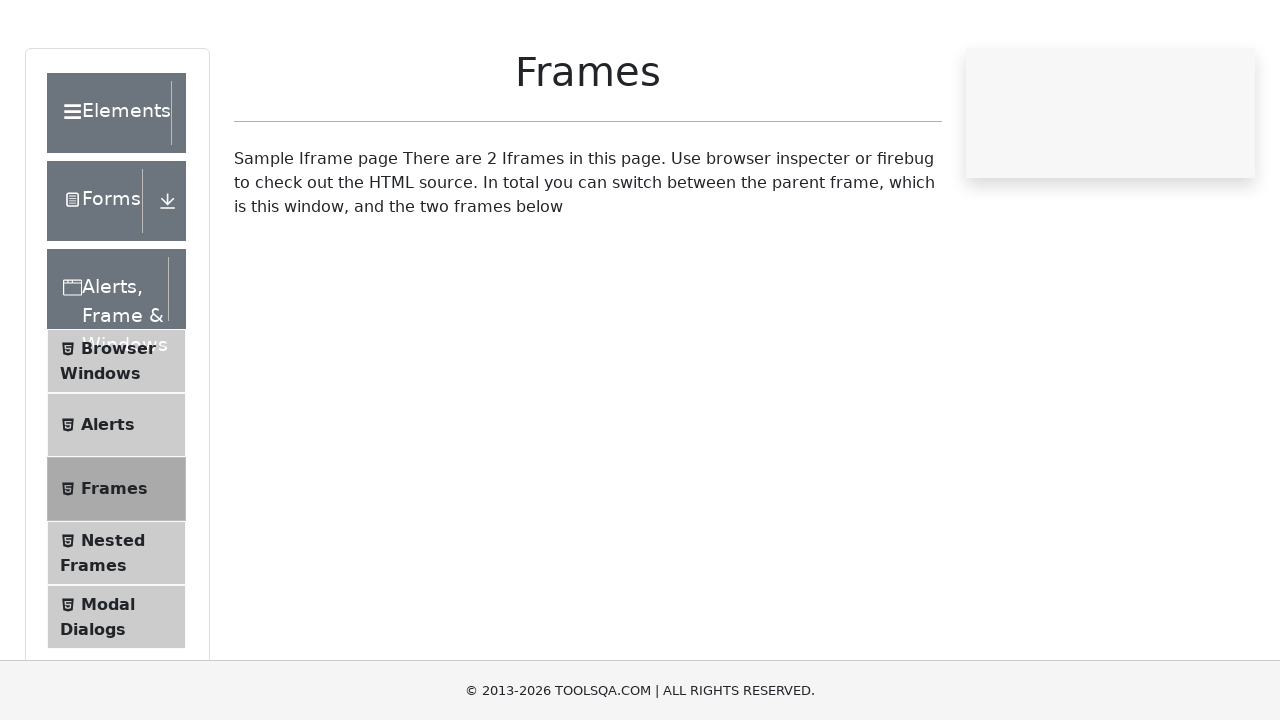

Switched to frame2
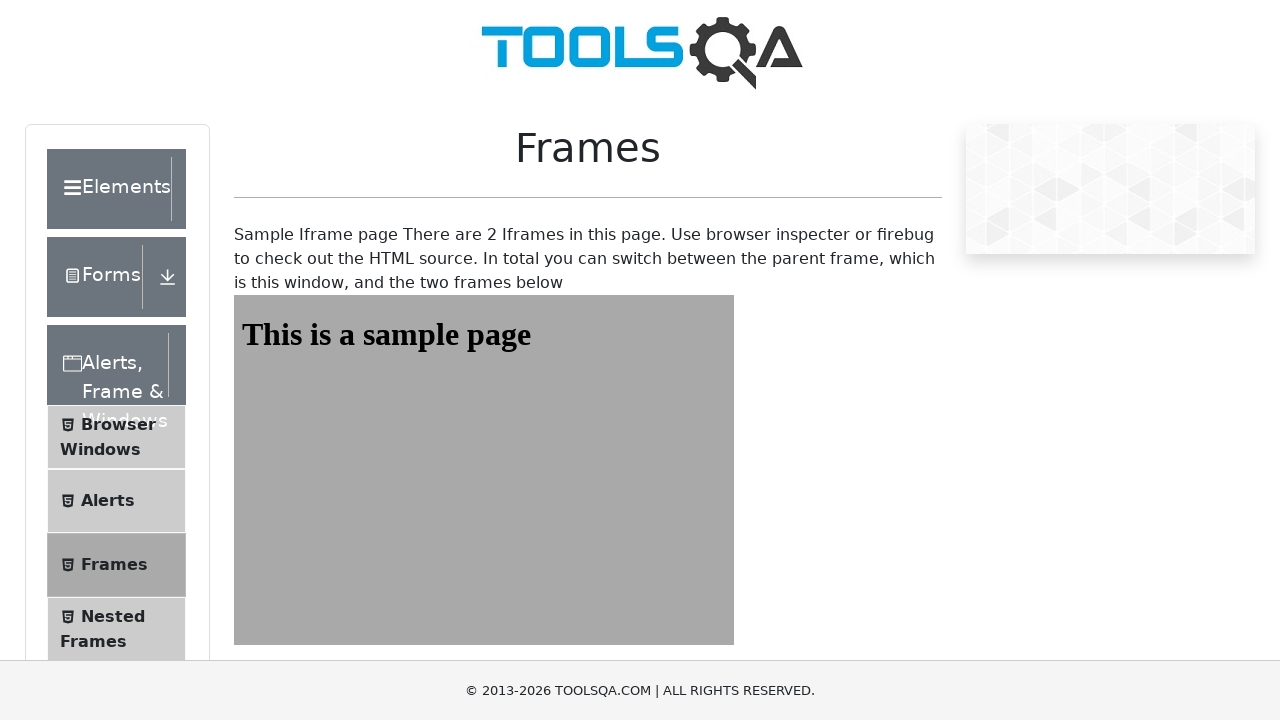

Extracted heading text from frame: 'This is a sample page'
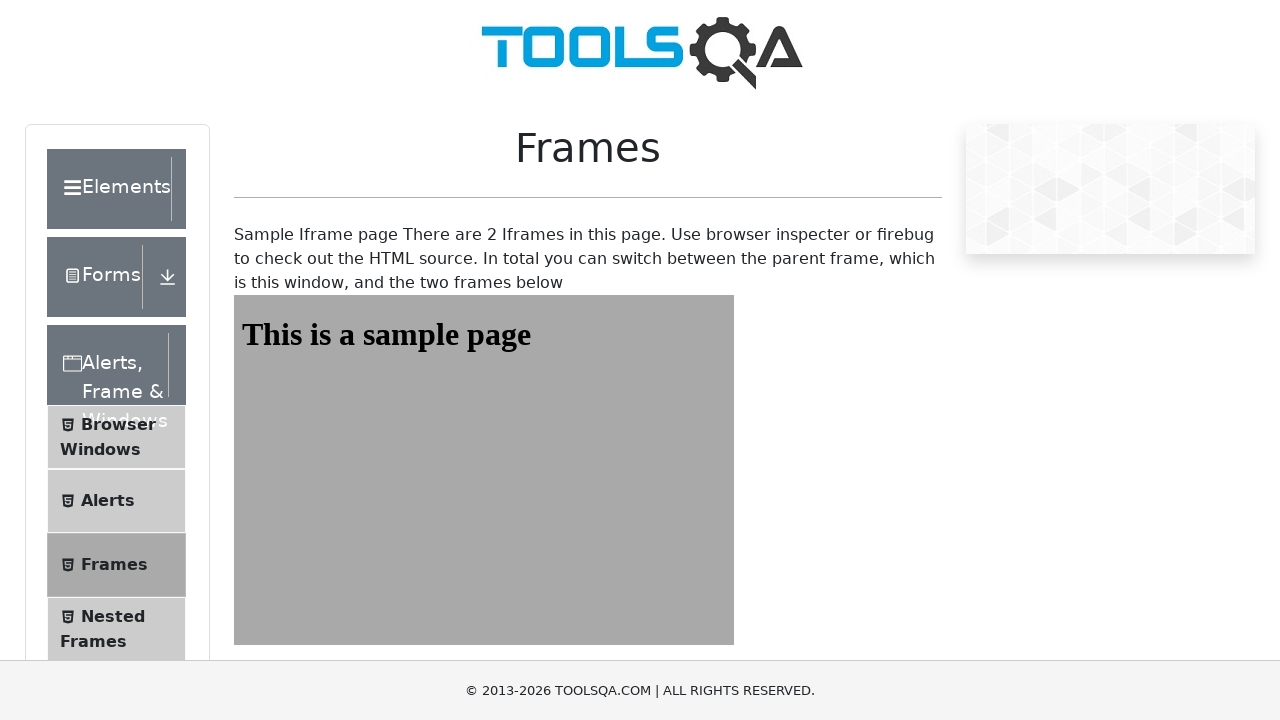

Printed heading text to console
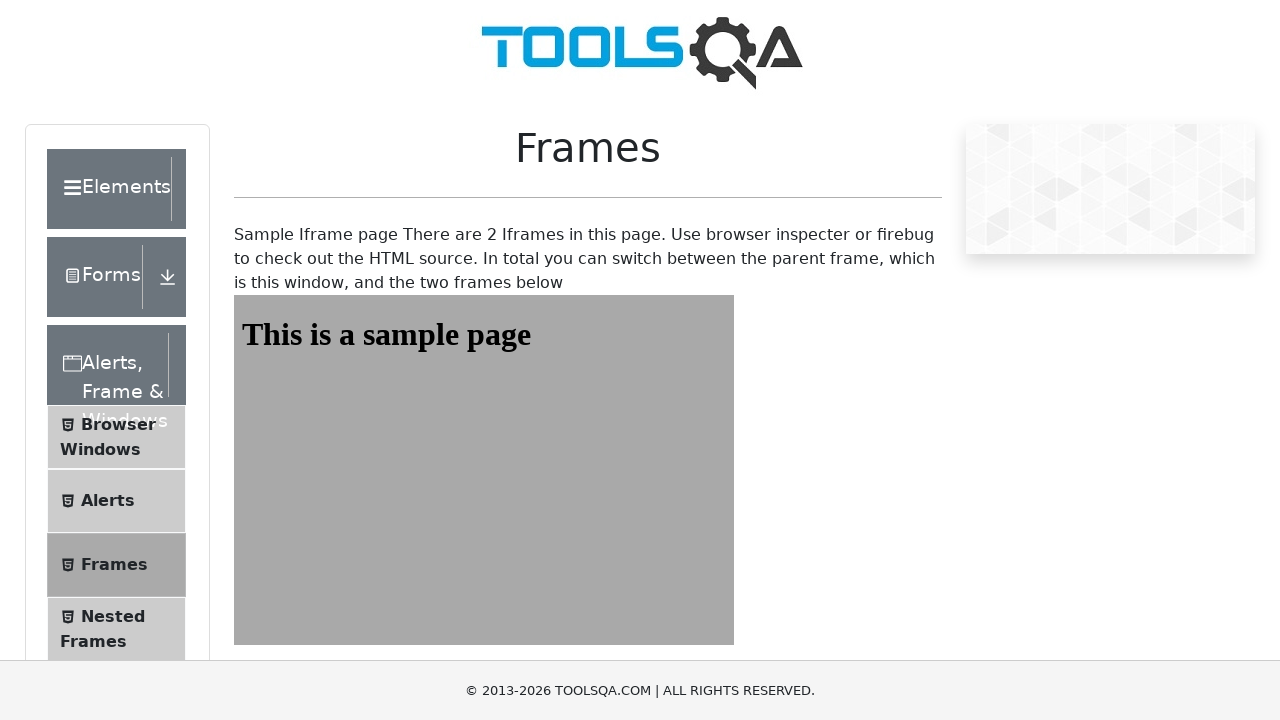

Ready to access main page content
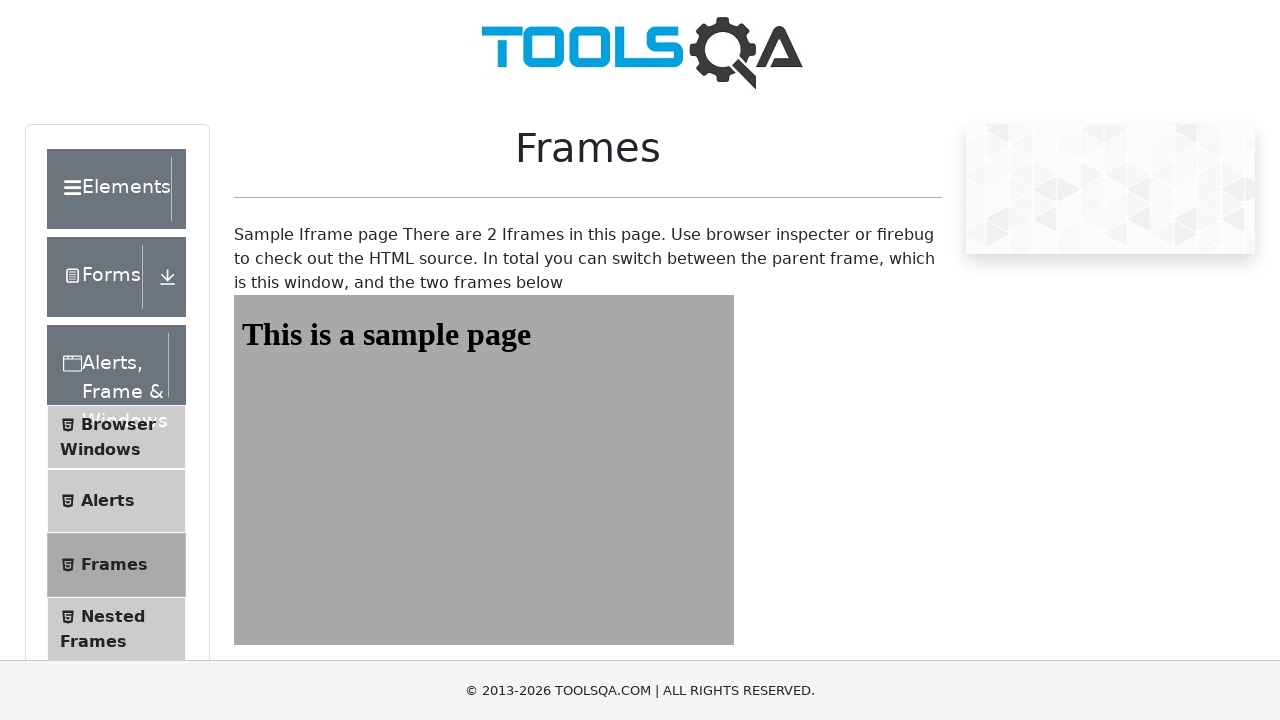

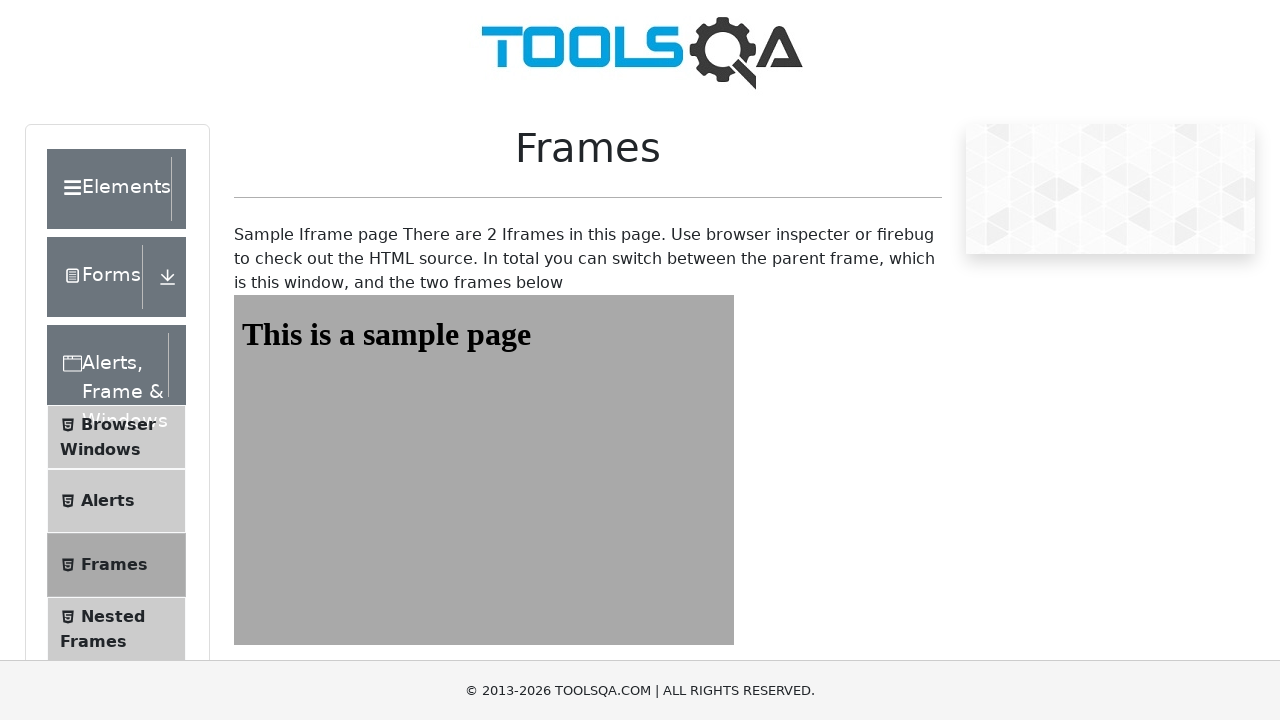